Calculates sum of values in 4th column of a table and verifies it matches the displayed total

Starting URL: https://rahulshettyacademy.com/AutomationPractice/

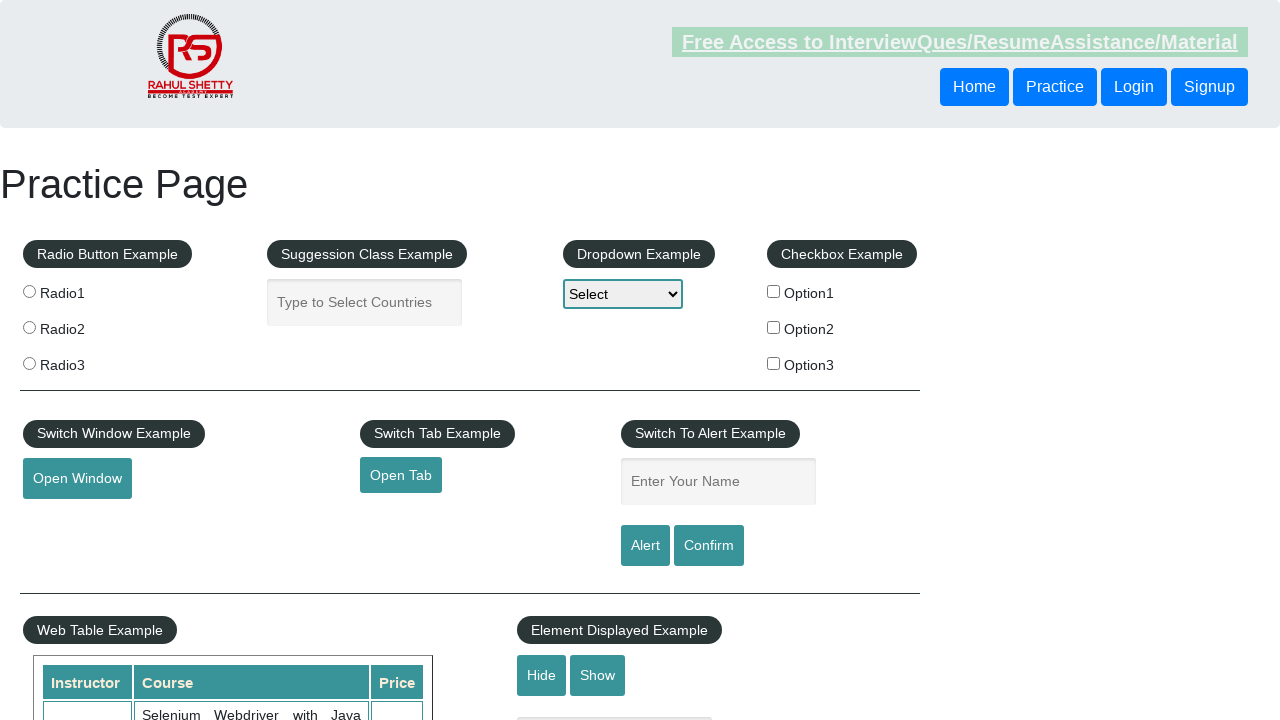

Retrieved all values from 4th column of table
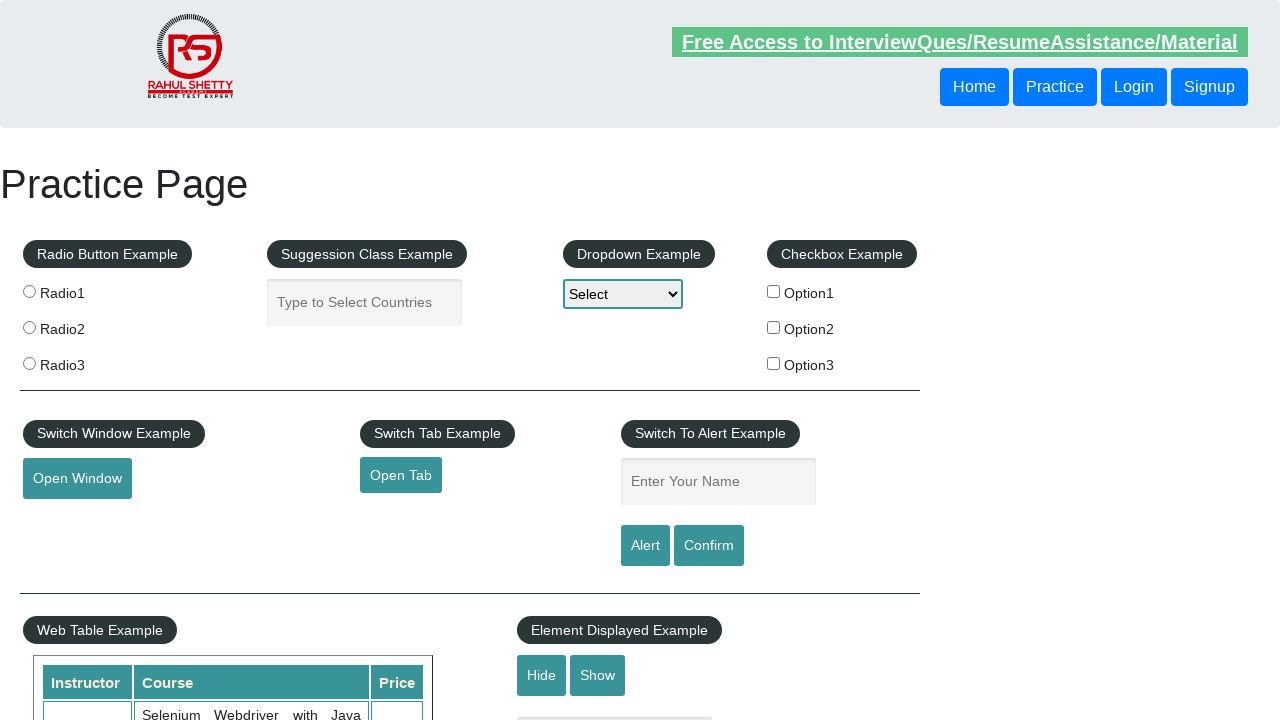

Calculated sum of 4th column values: 296
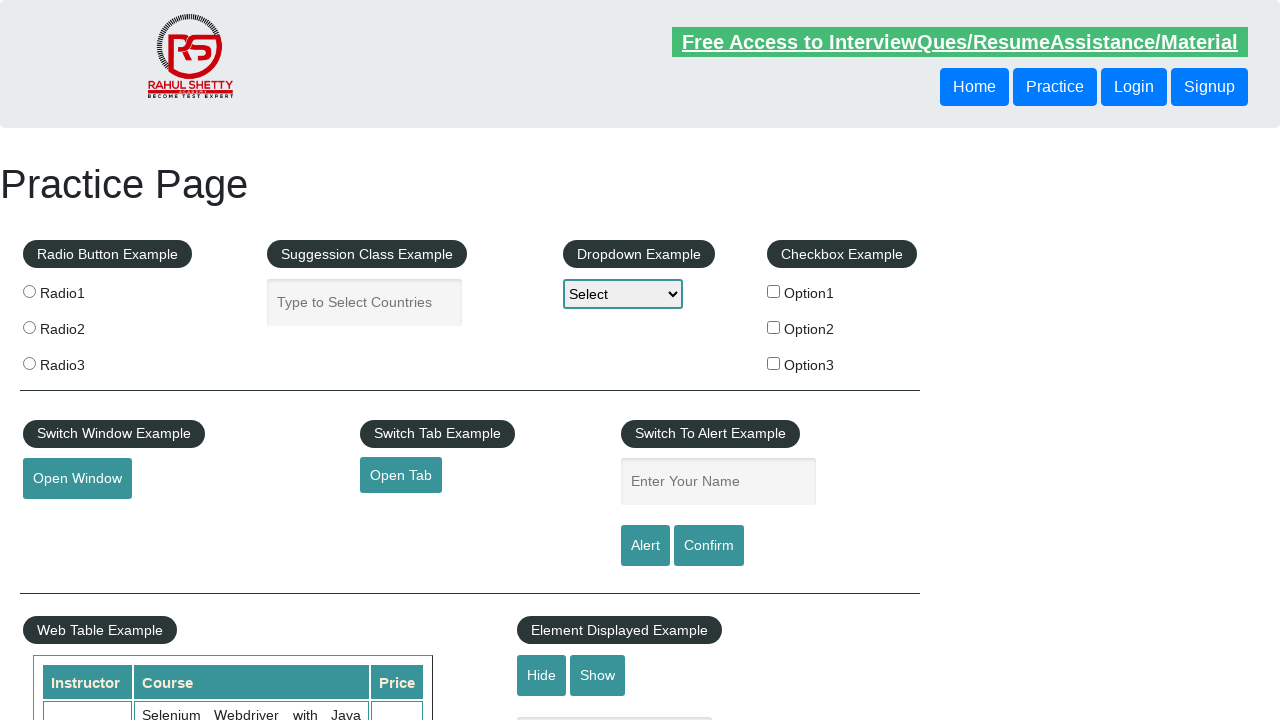

Retrieved displayed total amount text:  Total Amount Collected: 296 
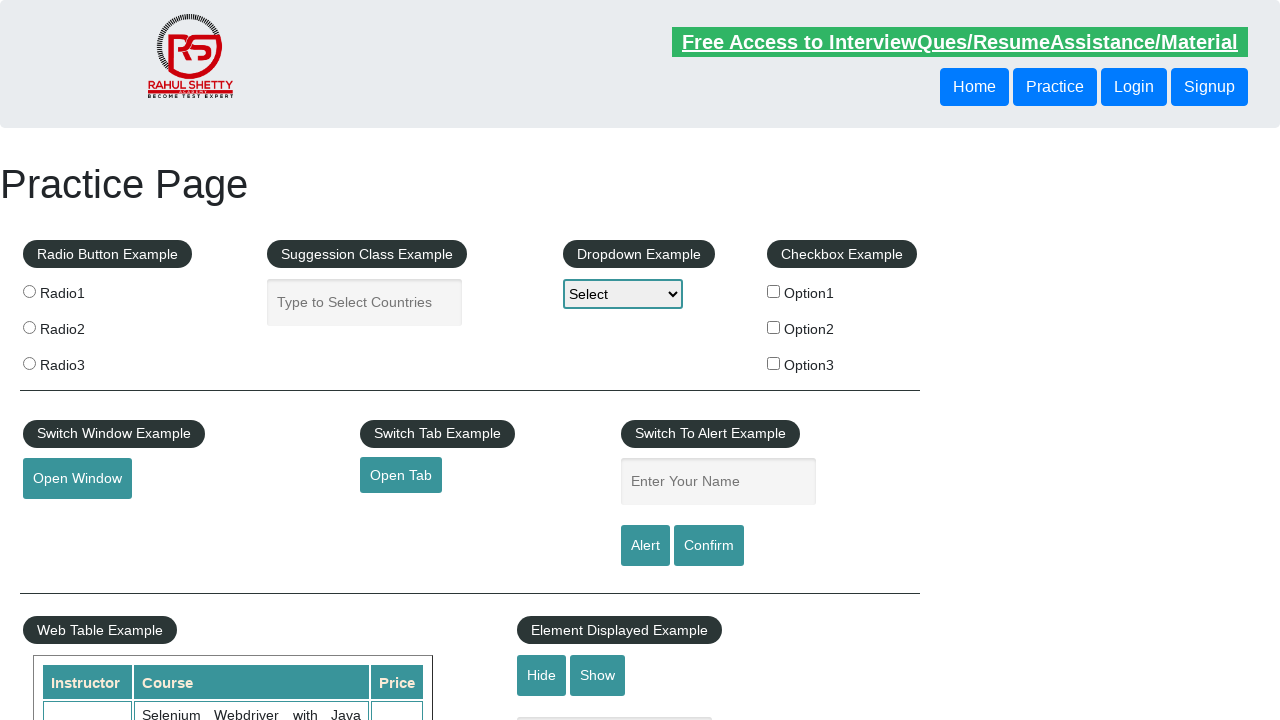

Extracted expected total from displayed text: 296
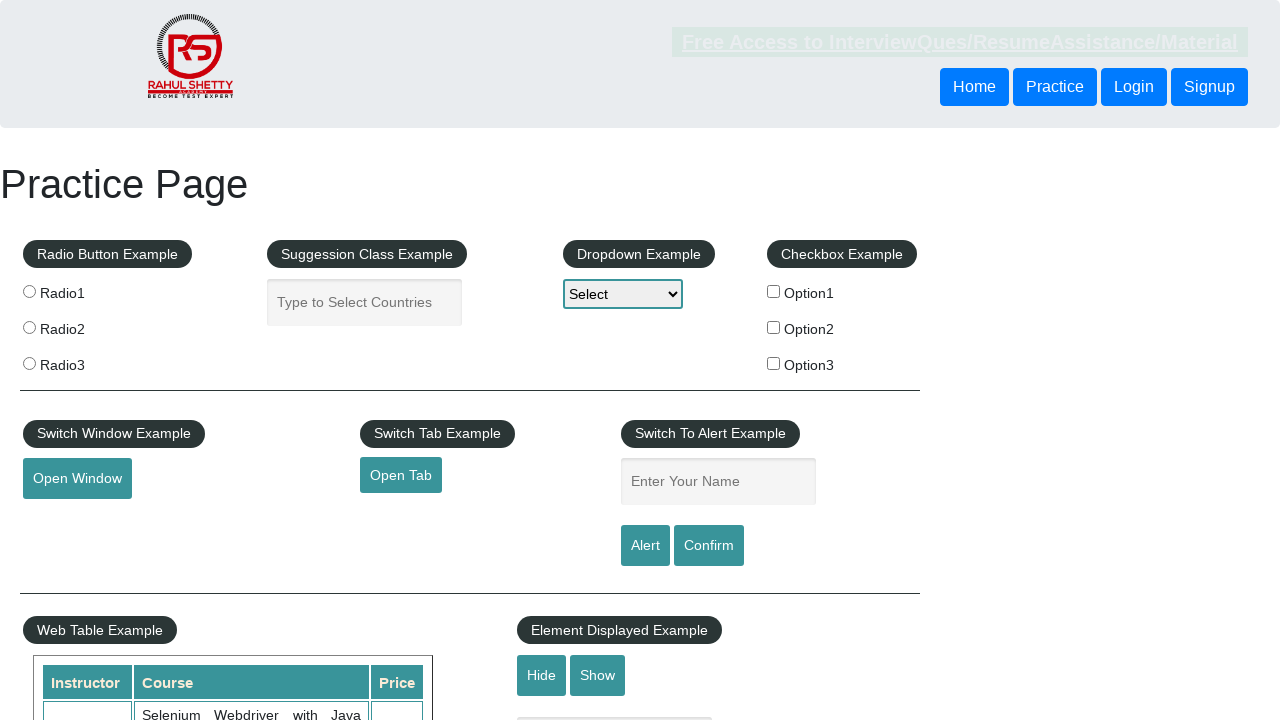

Verified calculated sum (296) matches displayed total (296)
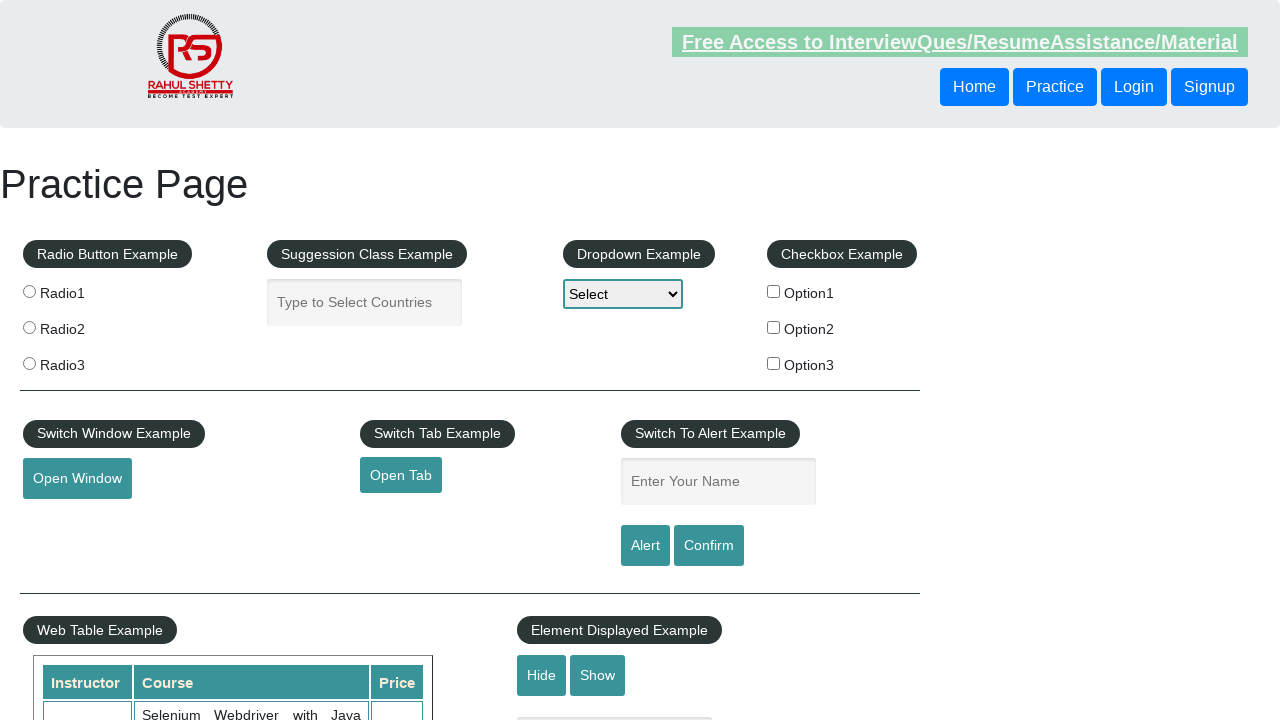

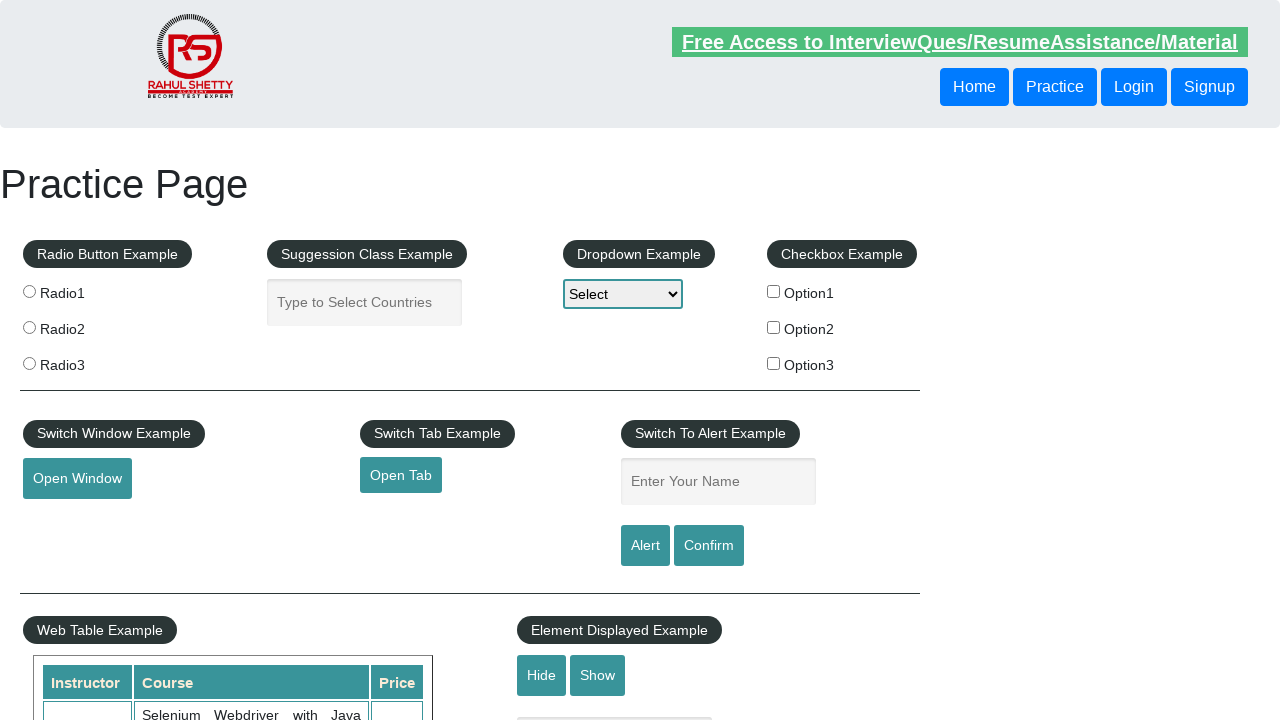